Opens the Zerodha Kite trading platform homepage and maximizes the browser window to verify the page loads correctly.

Starting URL: https://kite.zerodha.com

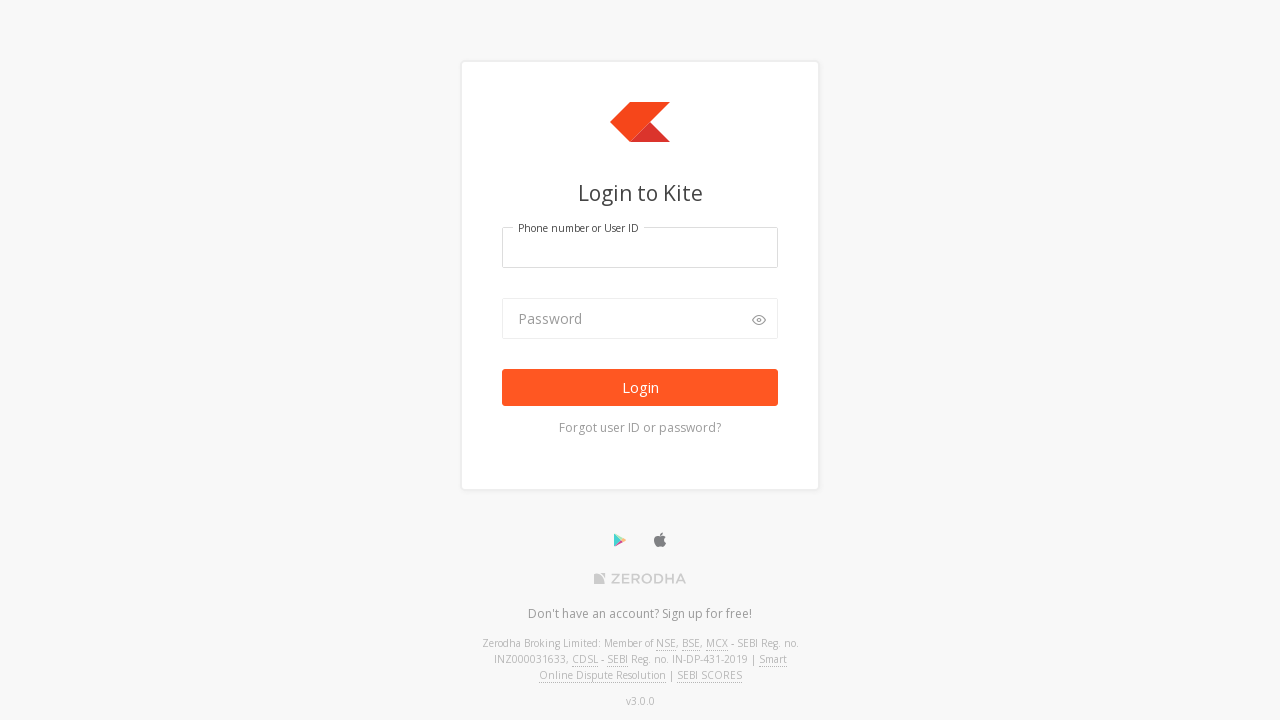

Zerodha Kite homepage loaded and DOM content ready
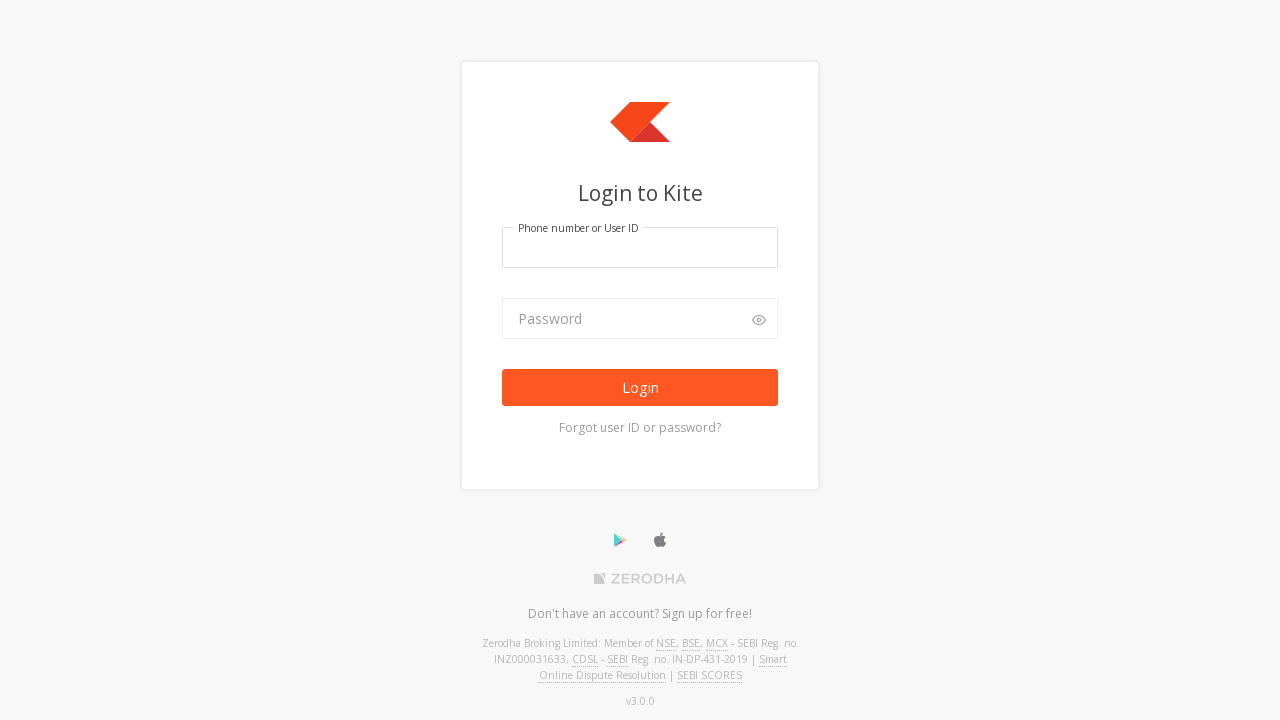

Browser window maximized to 1920x1080 resolution
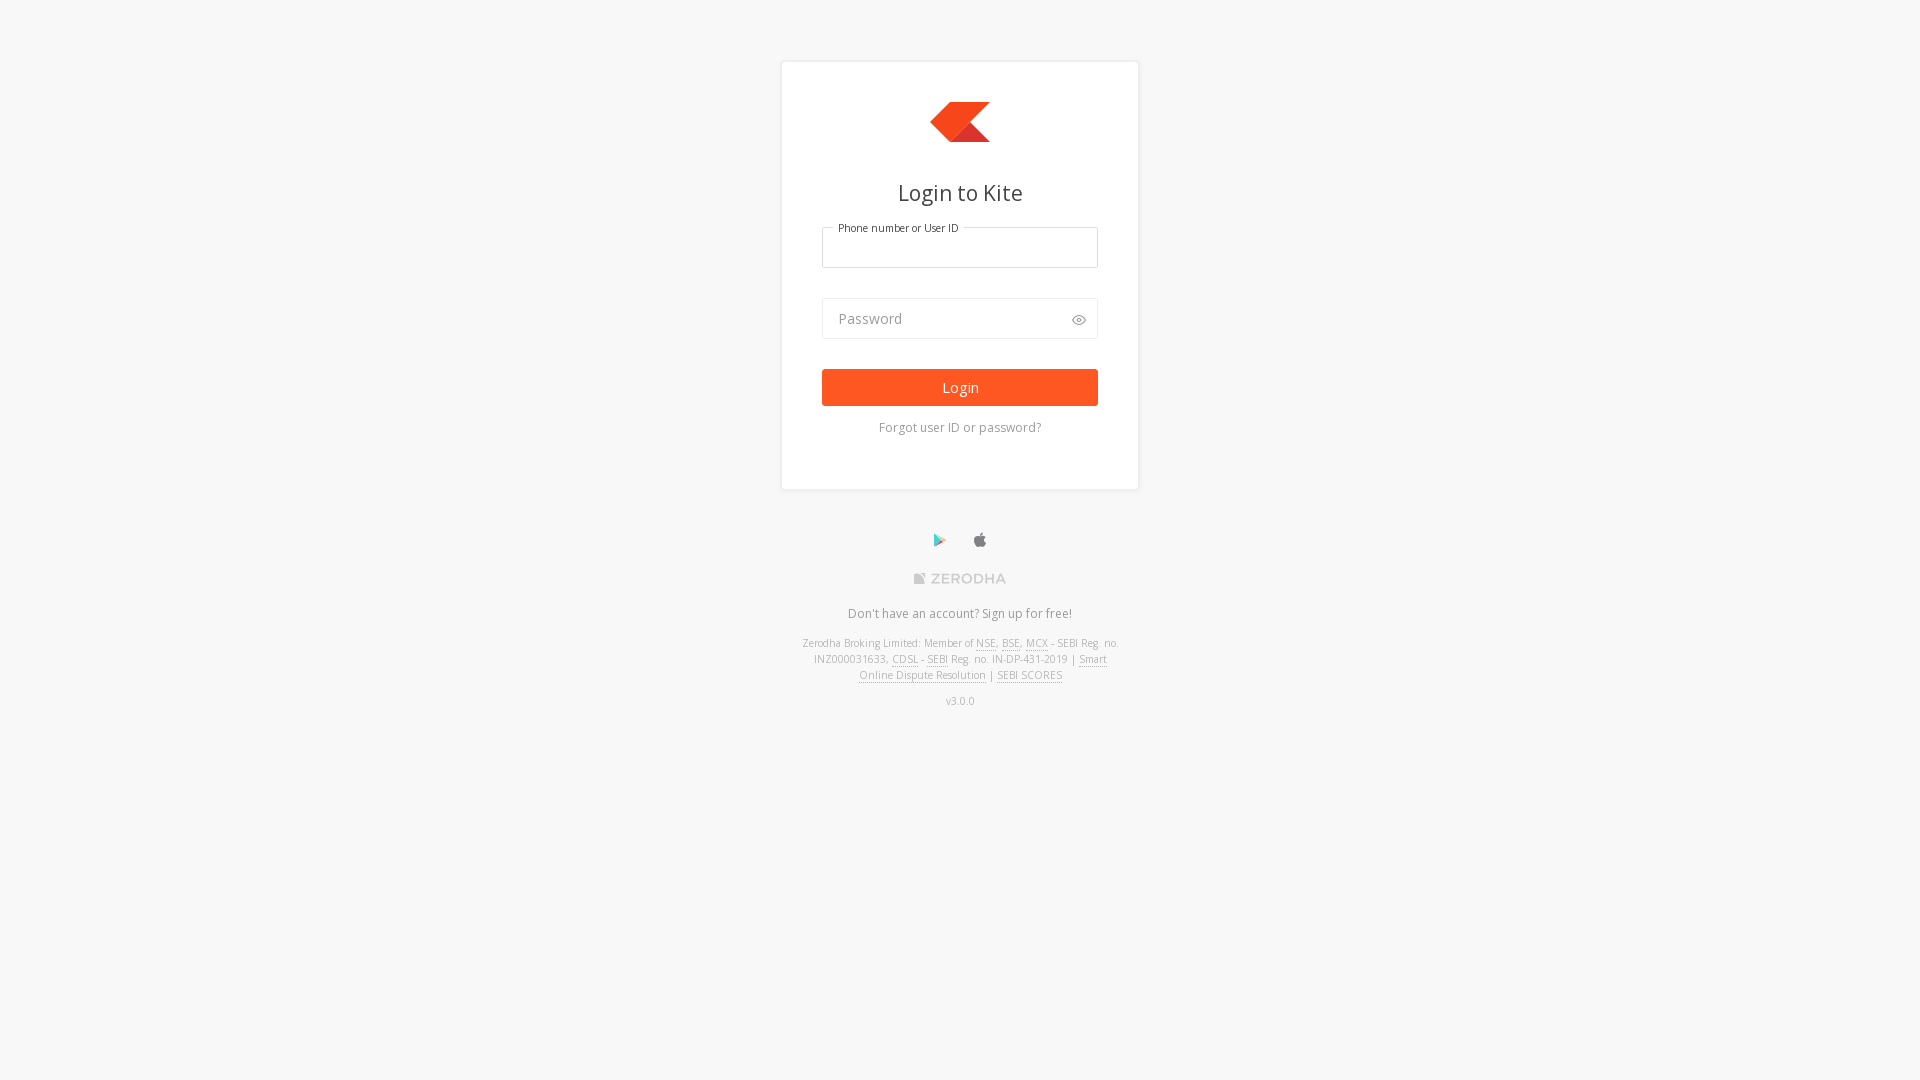

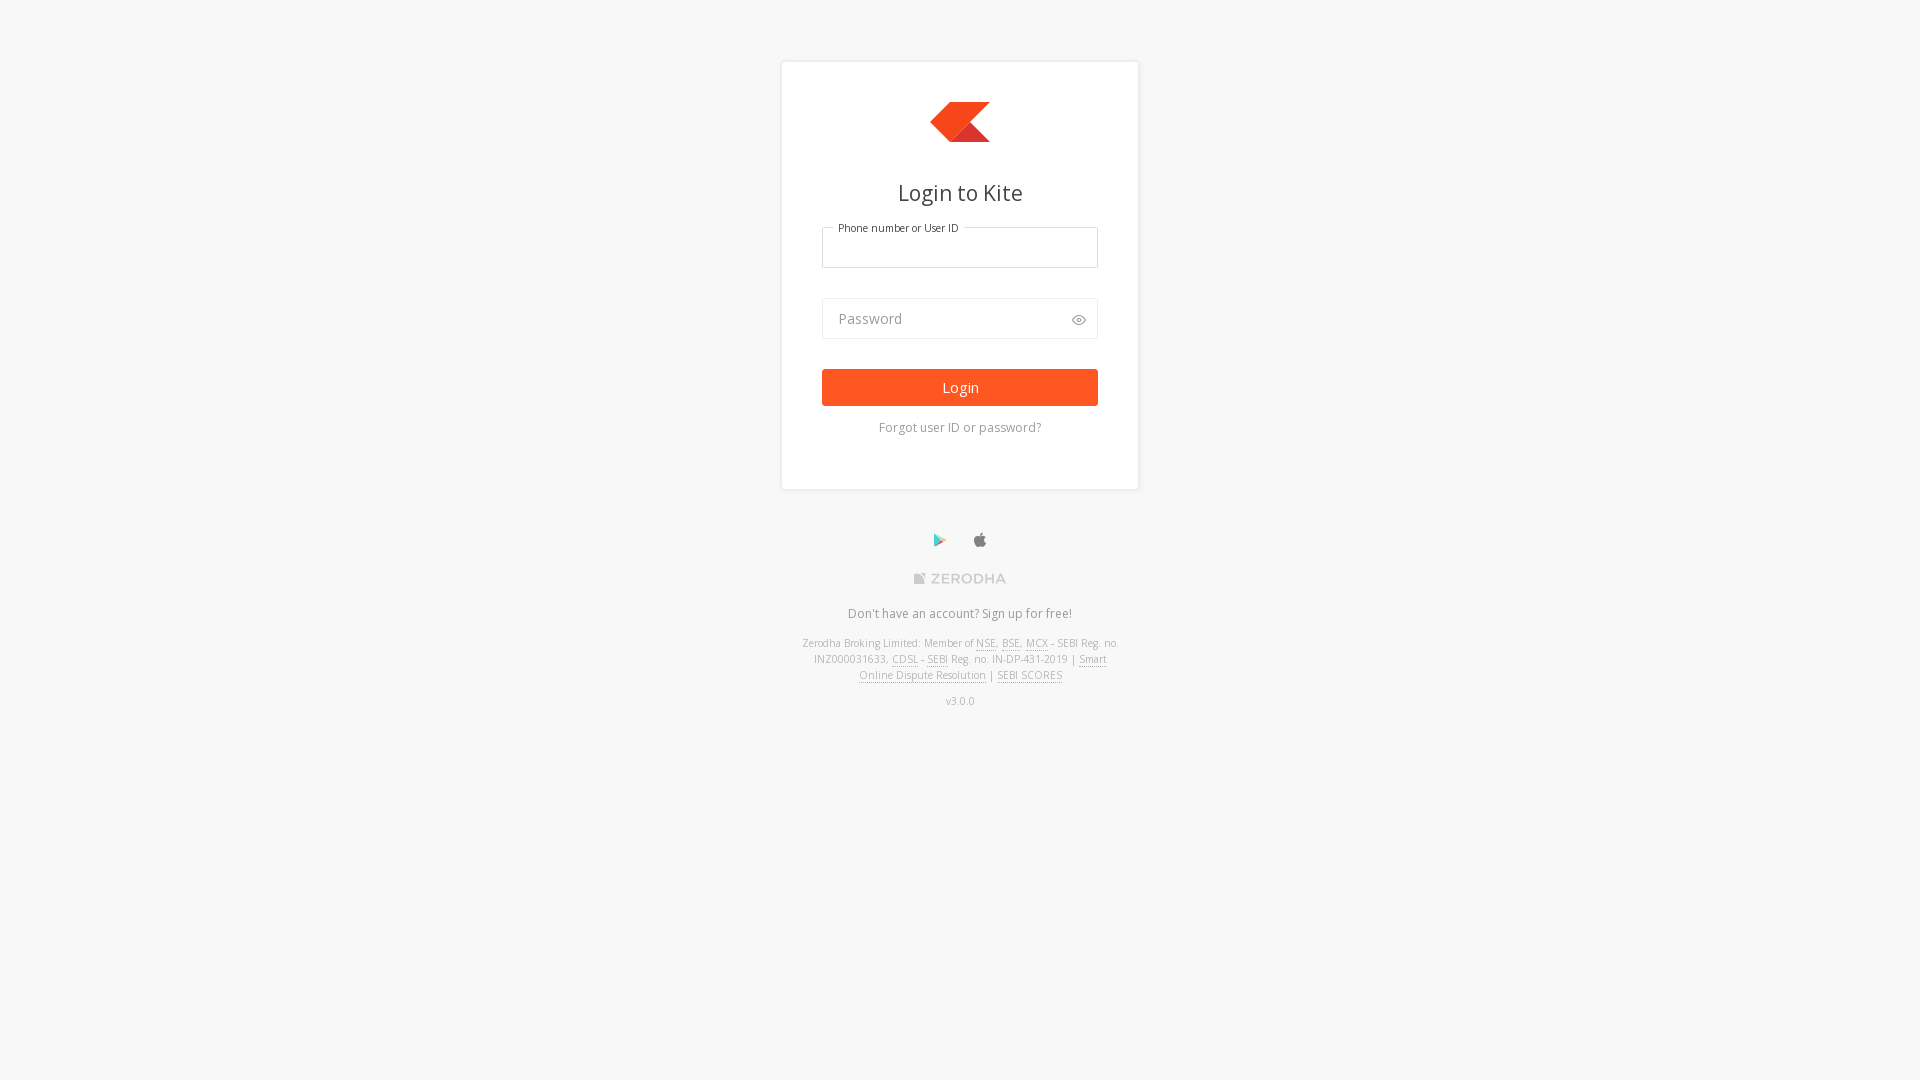